Tests hover functionality by hovering over different user avatars and verifying that their corresponding profile links become visible

Starting URL: http://the-internet.herokuapp.com/

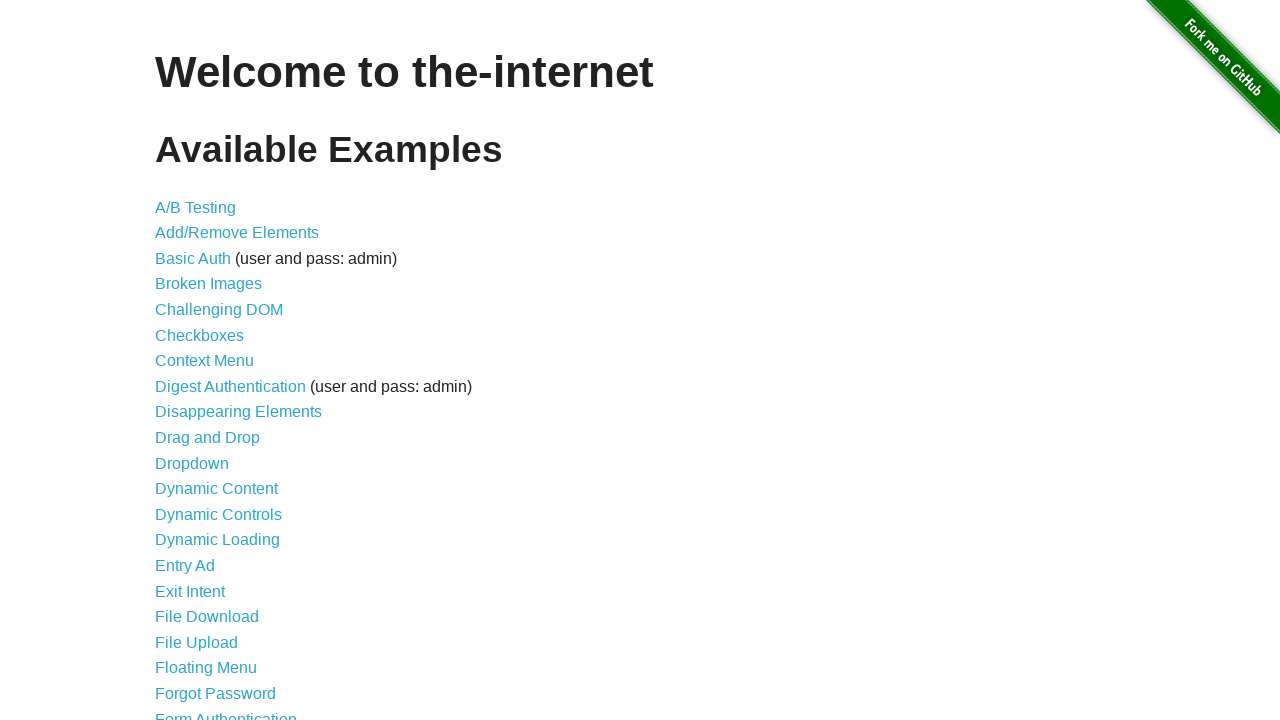

Clicked on the hovers page link at (180, 360) on a[href='/hovers']
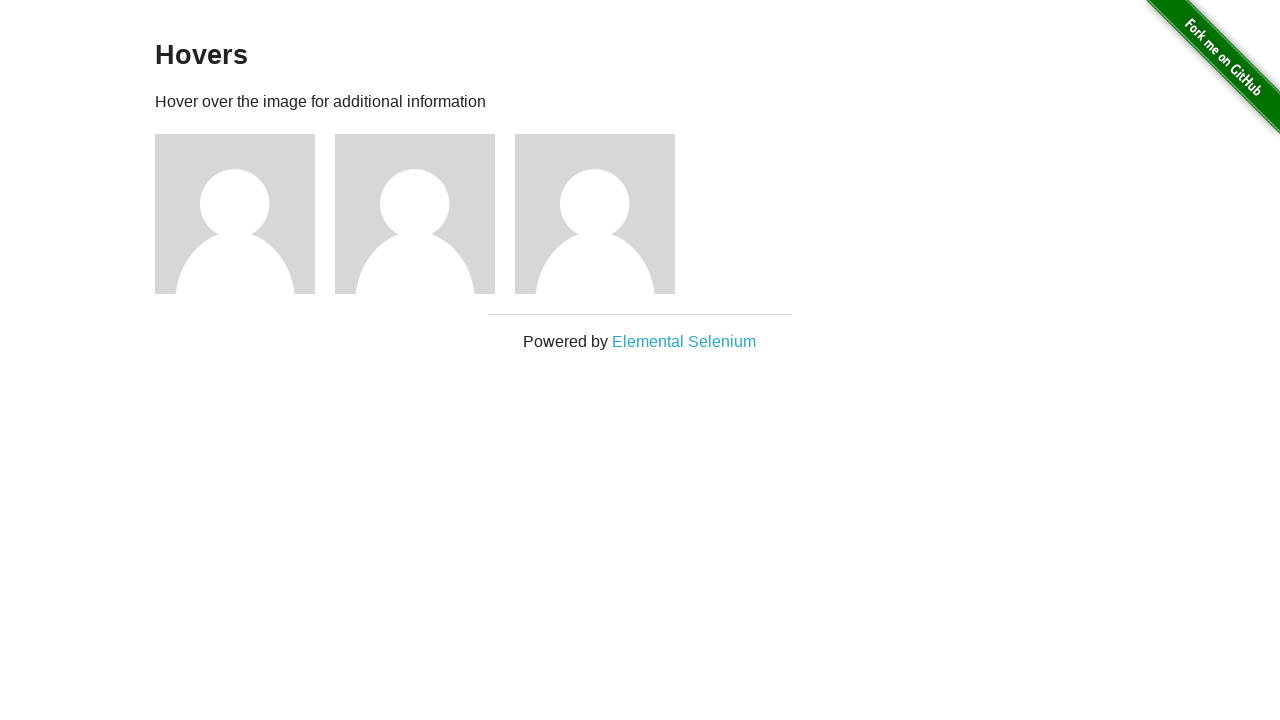

Located all three avatar profile link elements
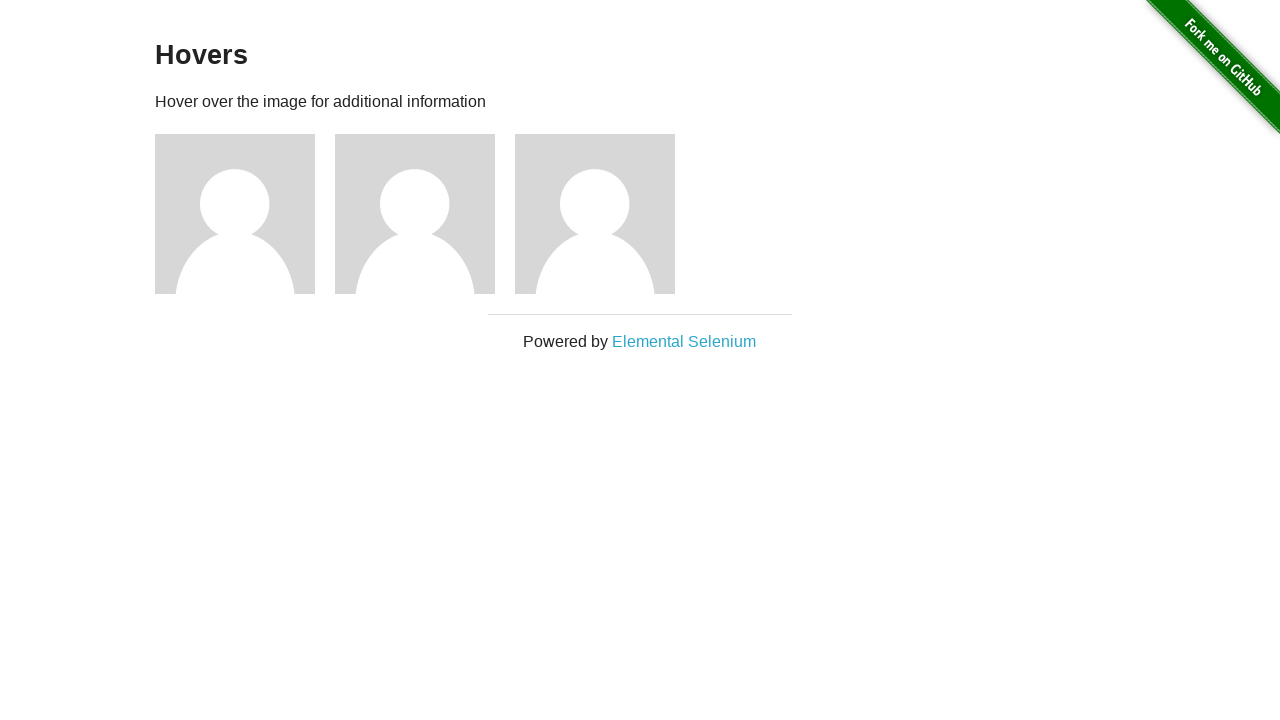

Located all three avatar image elements for hovering
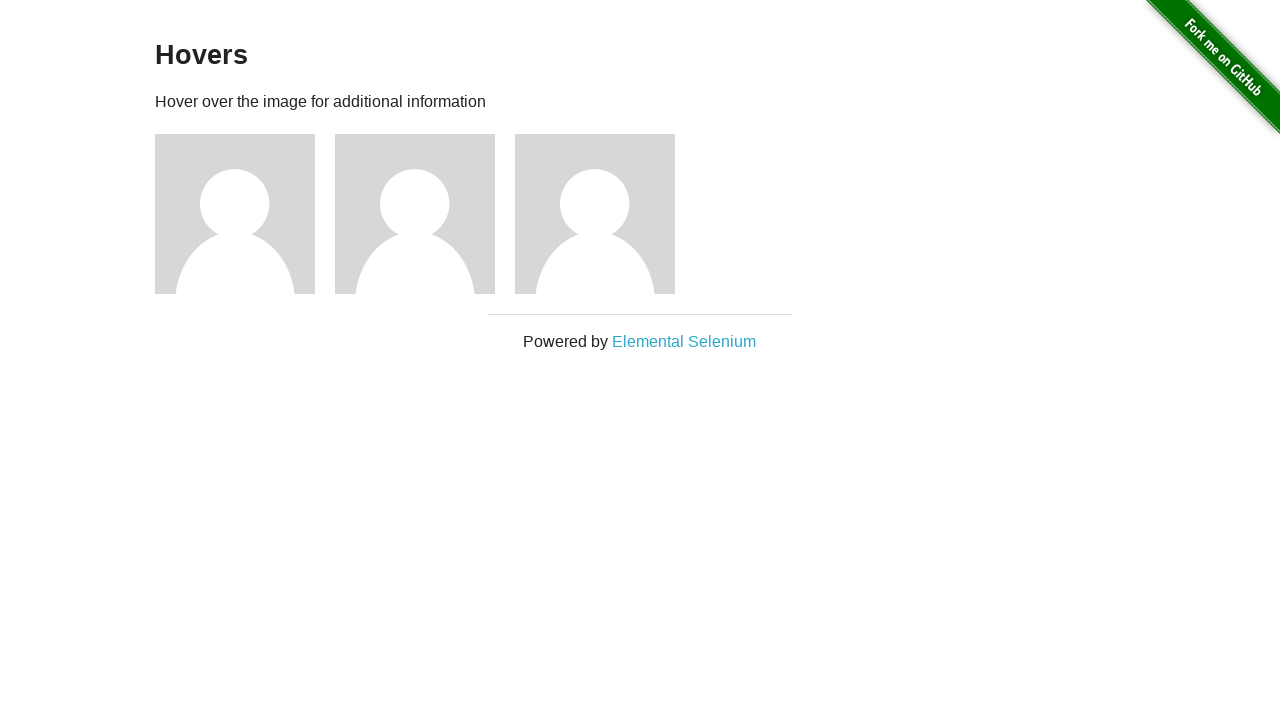

Verified avatar 1 profile link is not visible initially
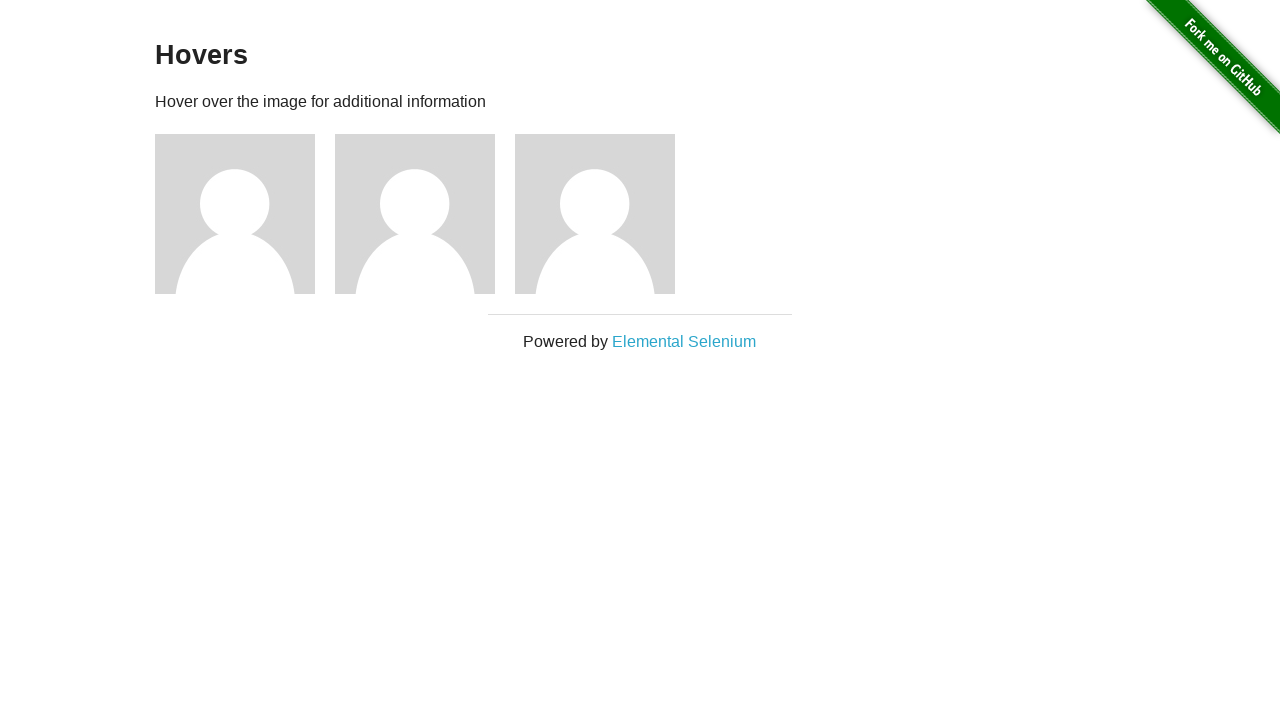

Verified avatar 2 profile link is not visible initially
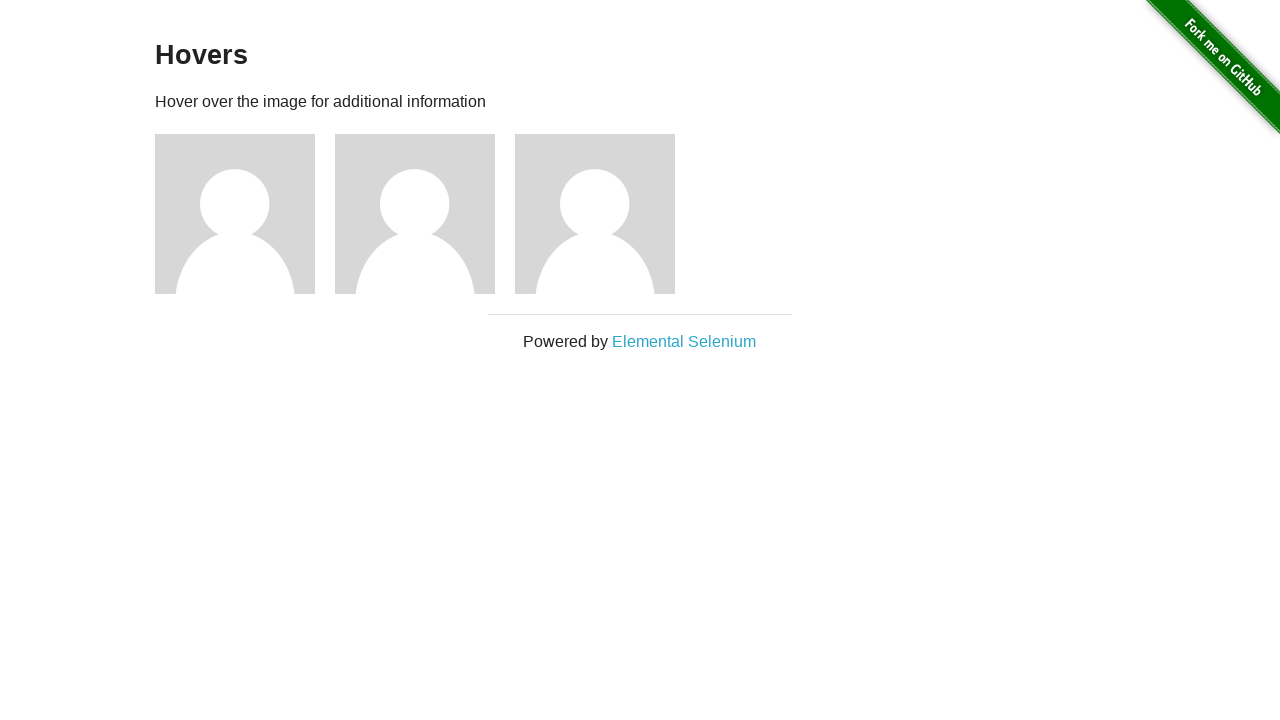

Verified avatar 3 profile link is not visible initially
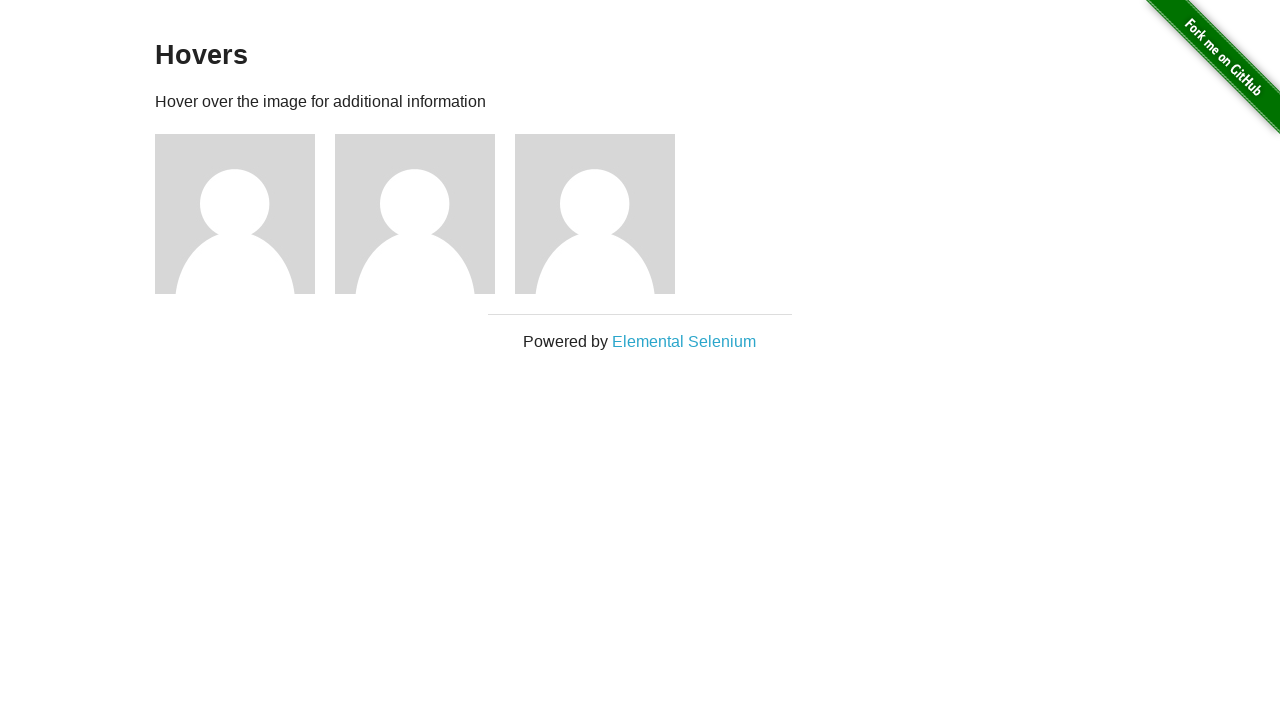

Hovered over first avatar image at (235, 214) on xpath=//a[@href='/users/1']/../../img
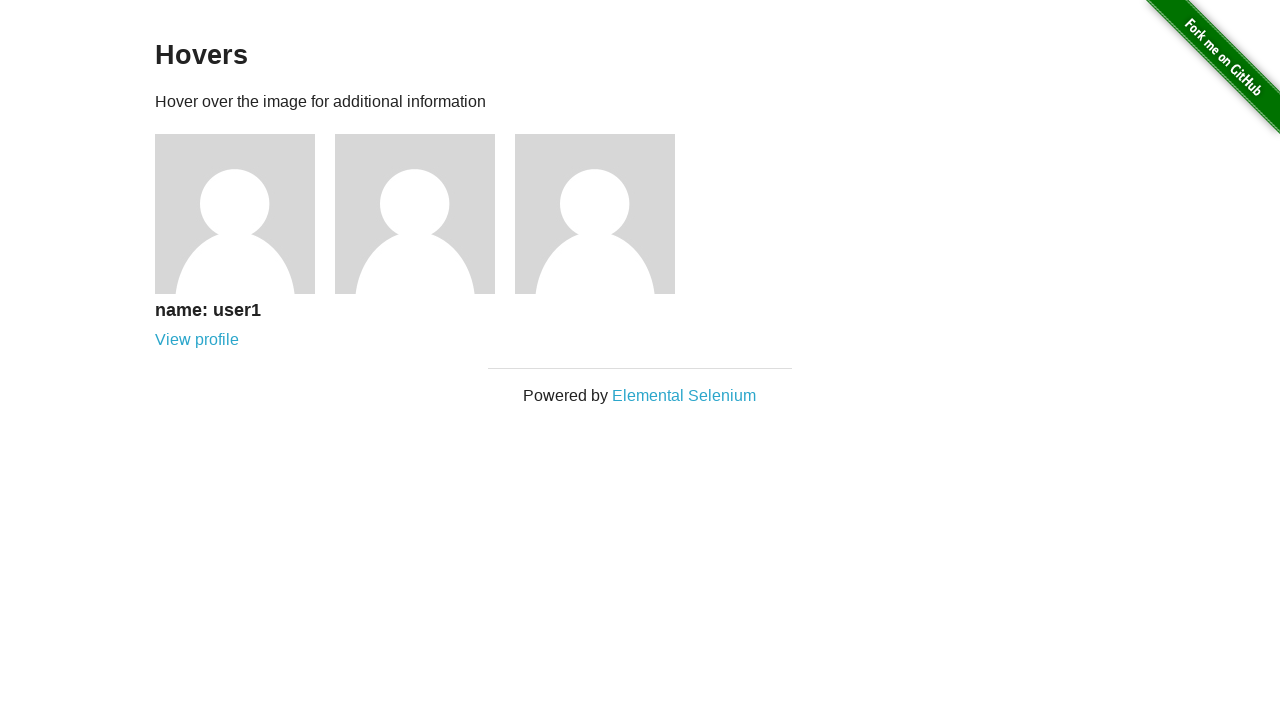

Verified avatar 1 profile link is now visible after hover
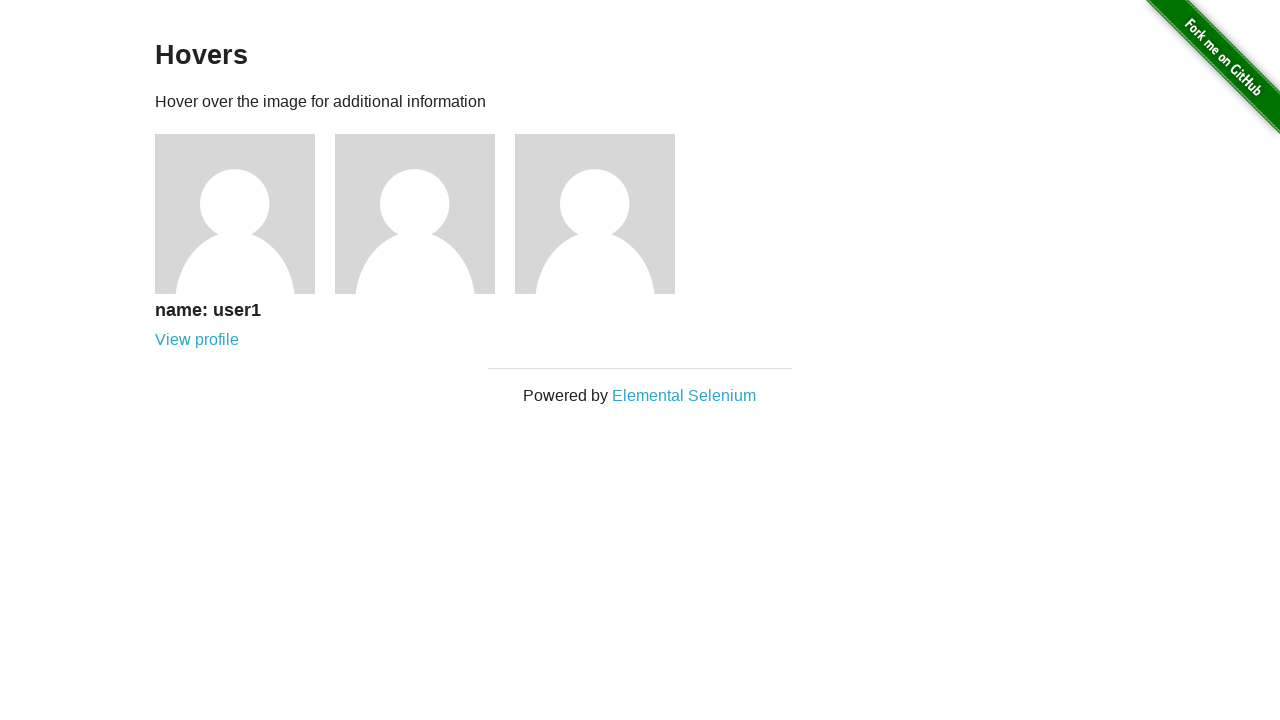

Verified avatar 2 profile link is not visible
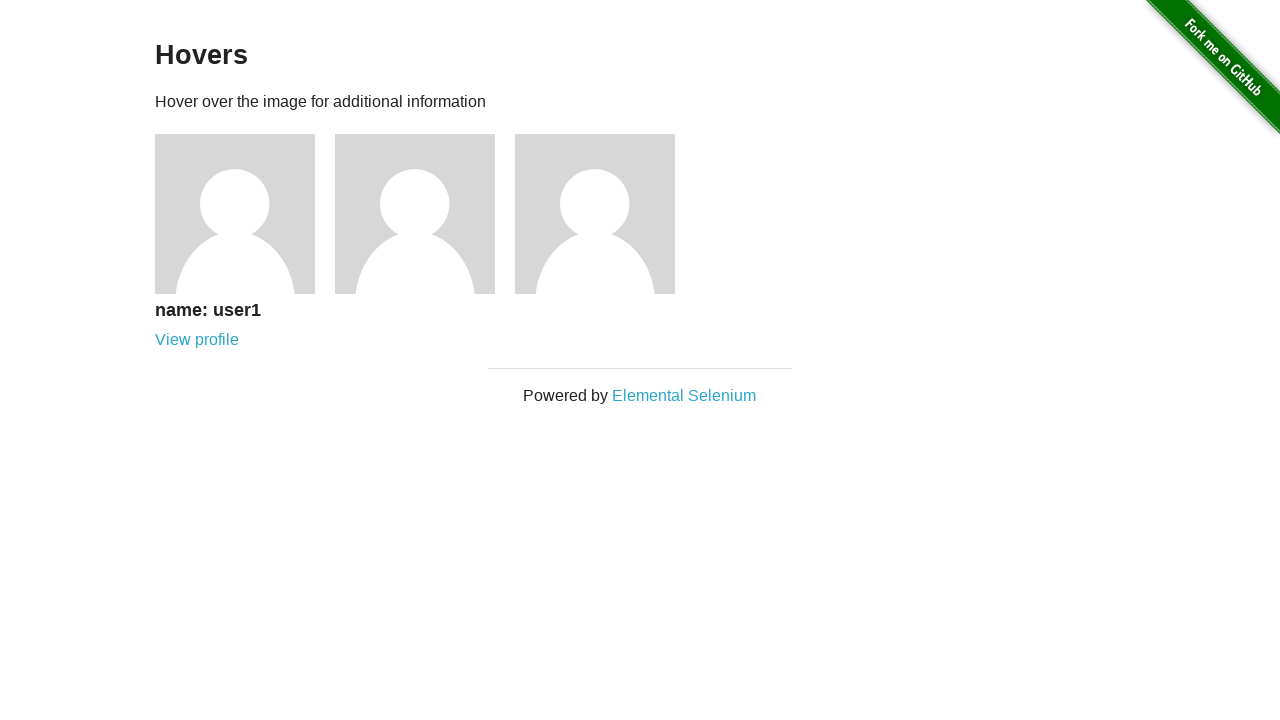

Verified avatar 3 profile link is not visible
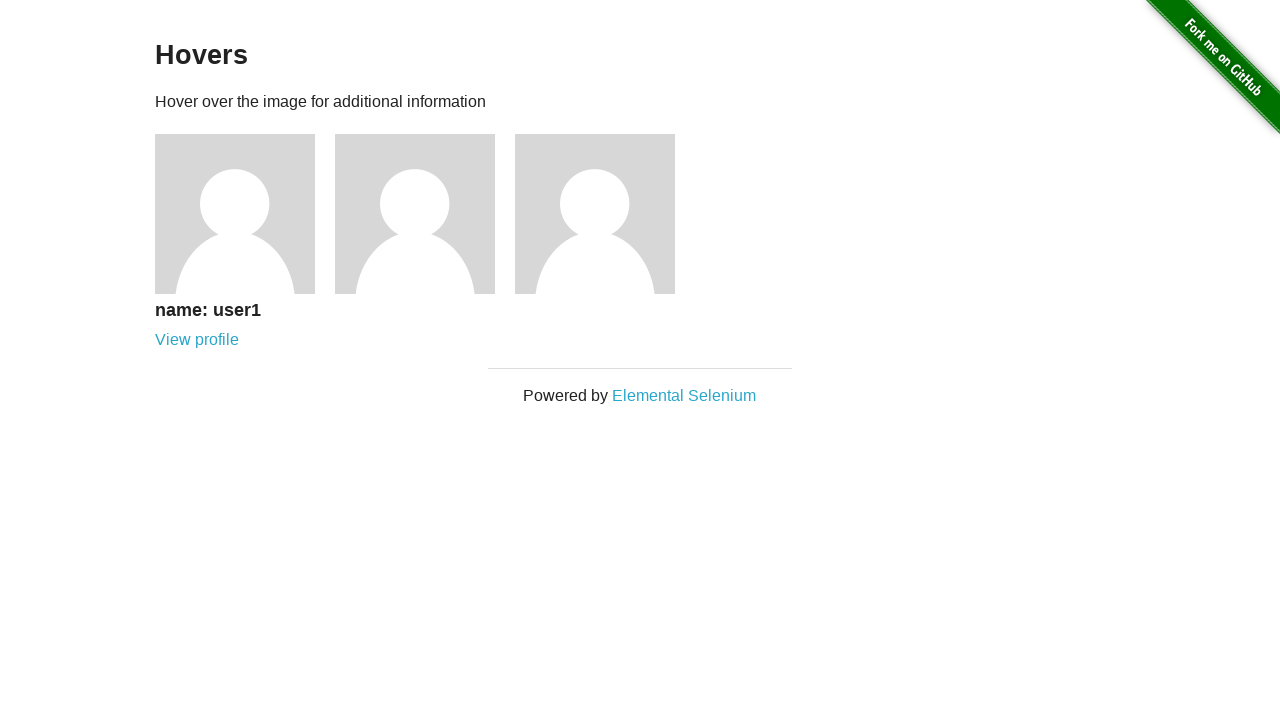

Hovered over second avatar image at (415, 214) on xpath=//a[@href='/users/2']/../../img
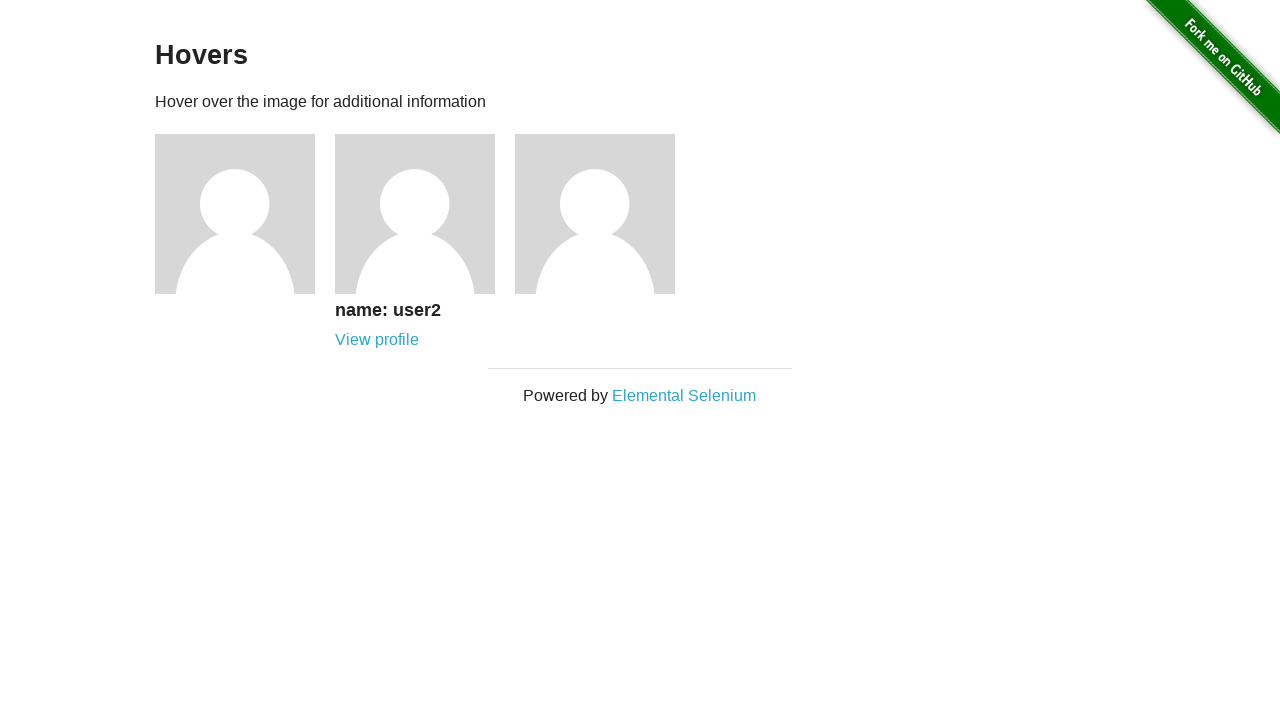

Verified avatar 1 profile link is no longer visible
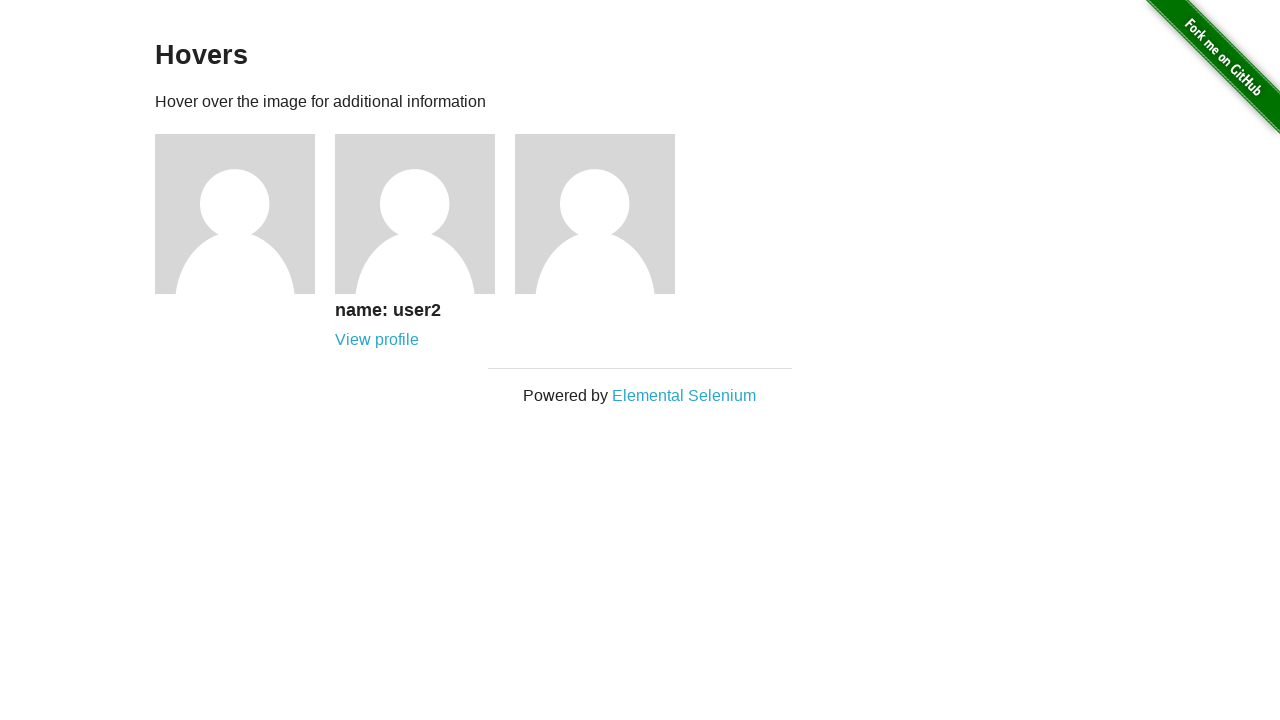

Verified avatar 2 profile link is now visible after hover
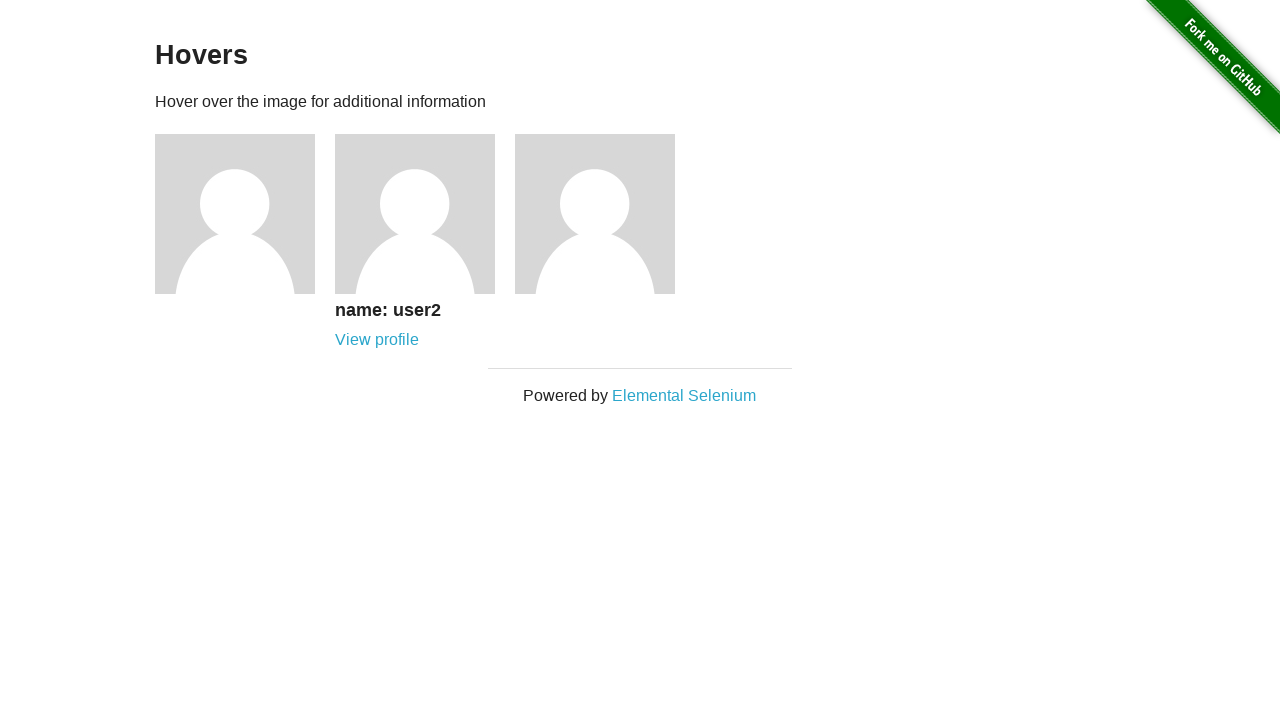

Verified avatar 3 profile link is not visible
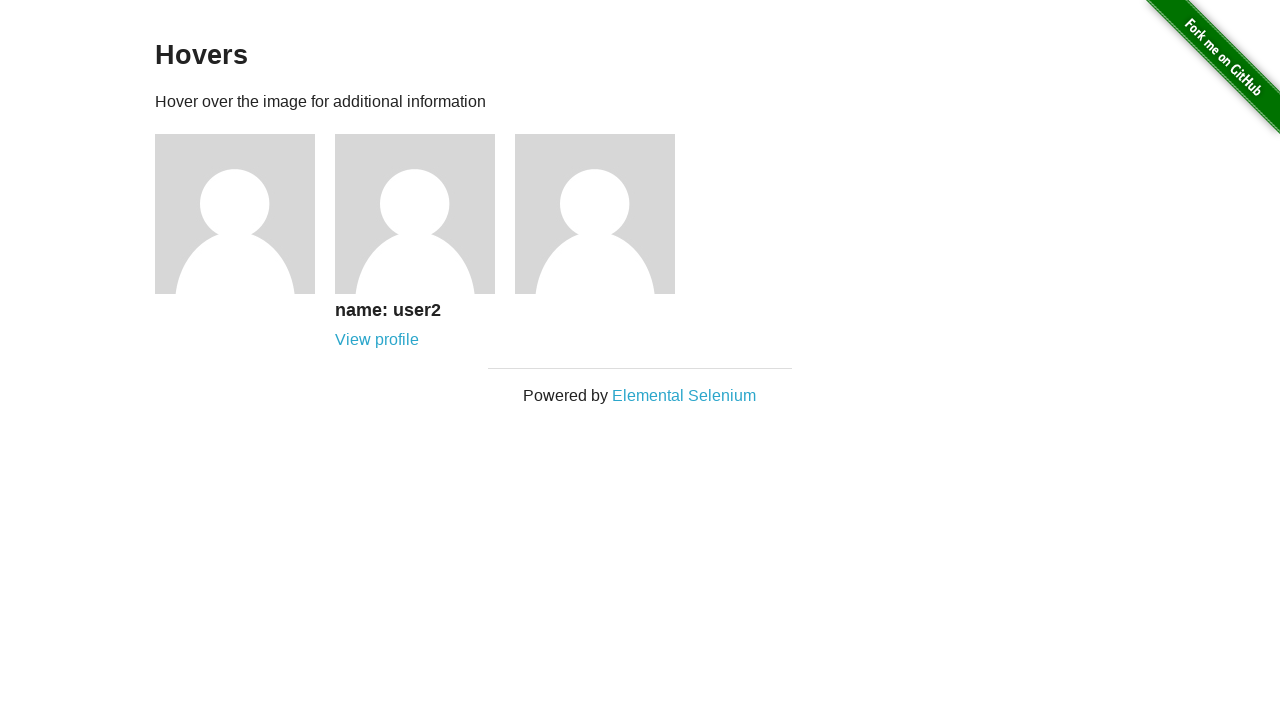

Hovered over third avatar image at (595, 214) on xpath=//a[@href='/users/3']/../../img
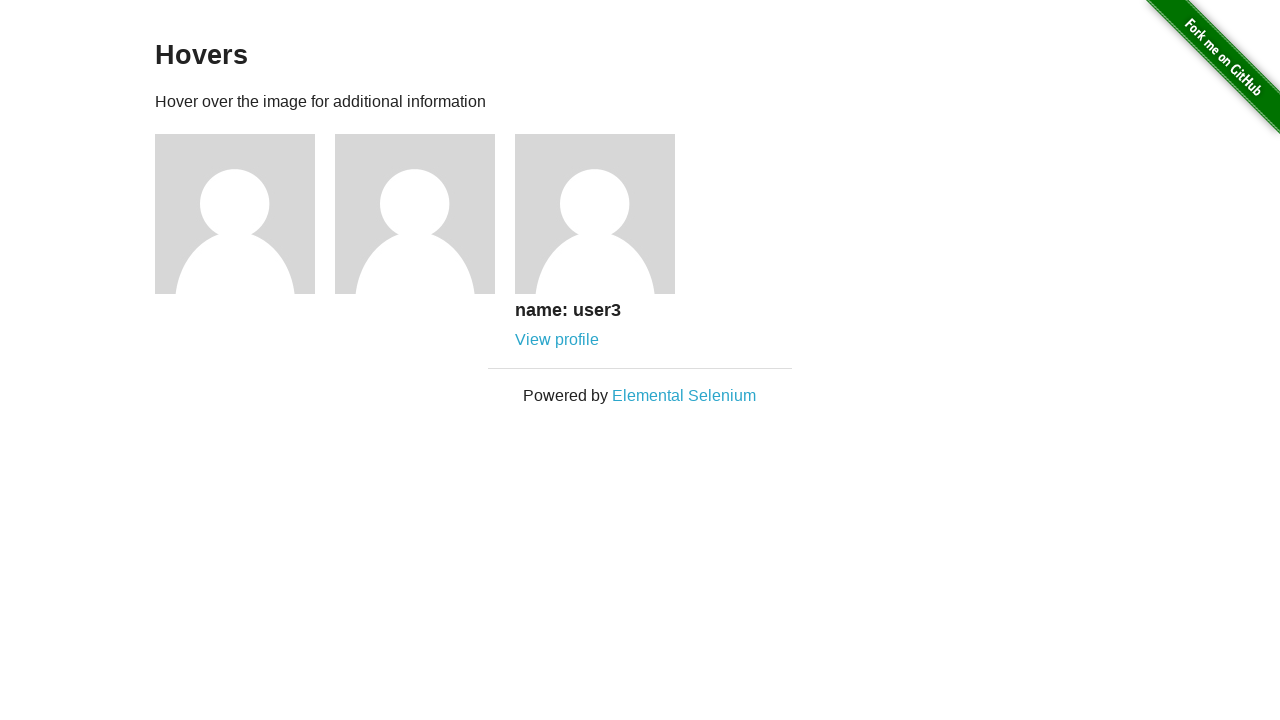

Verified avatar 1 profile link is not visible
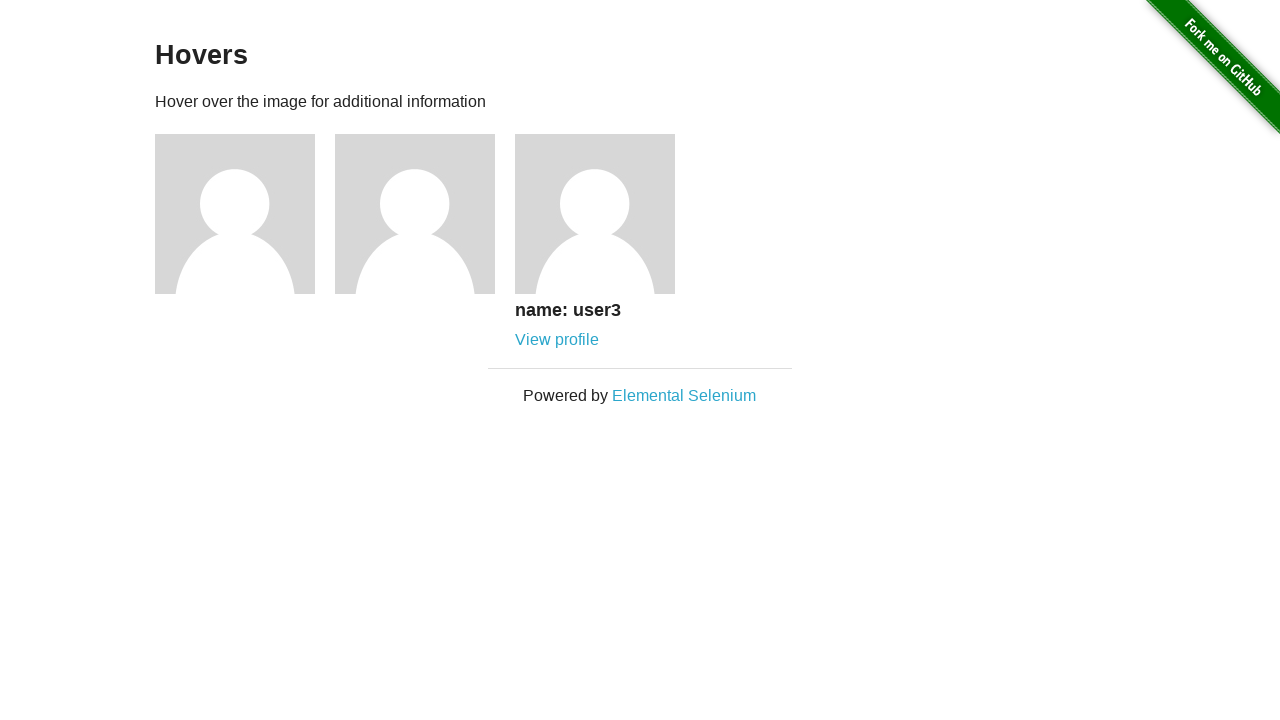

Verified avatar 2 profile link is no longer visible
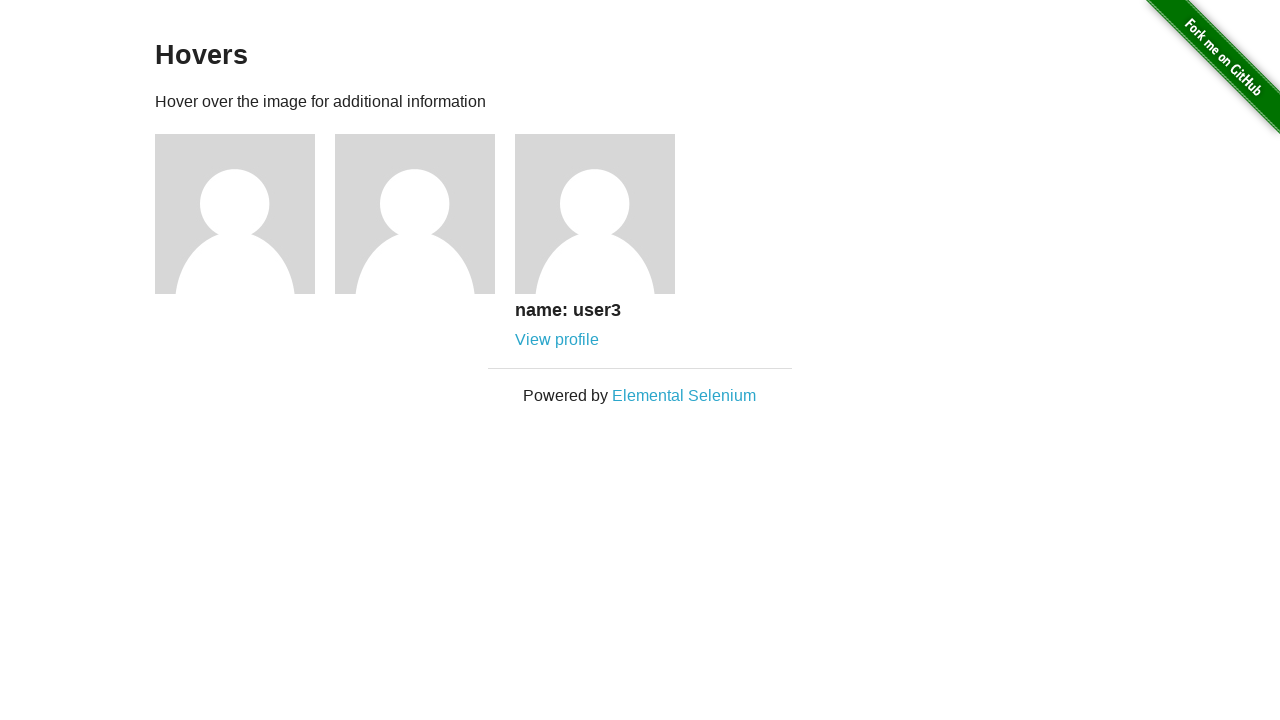

Verified avatar 3 profile link is now visible after hover
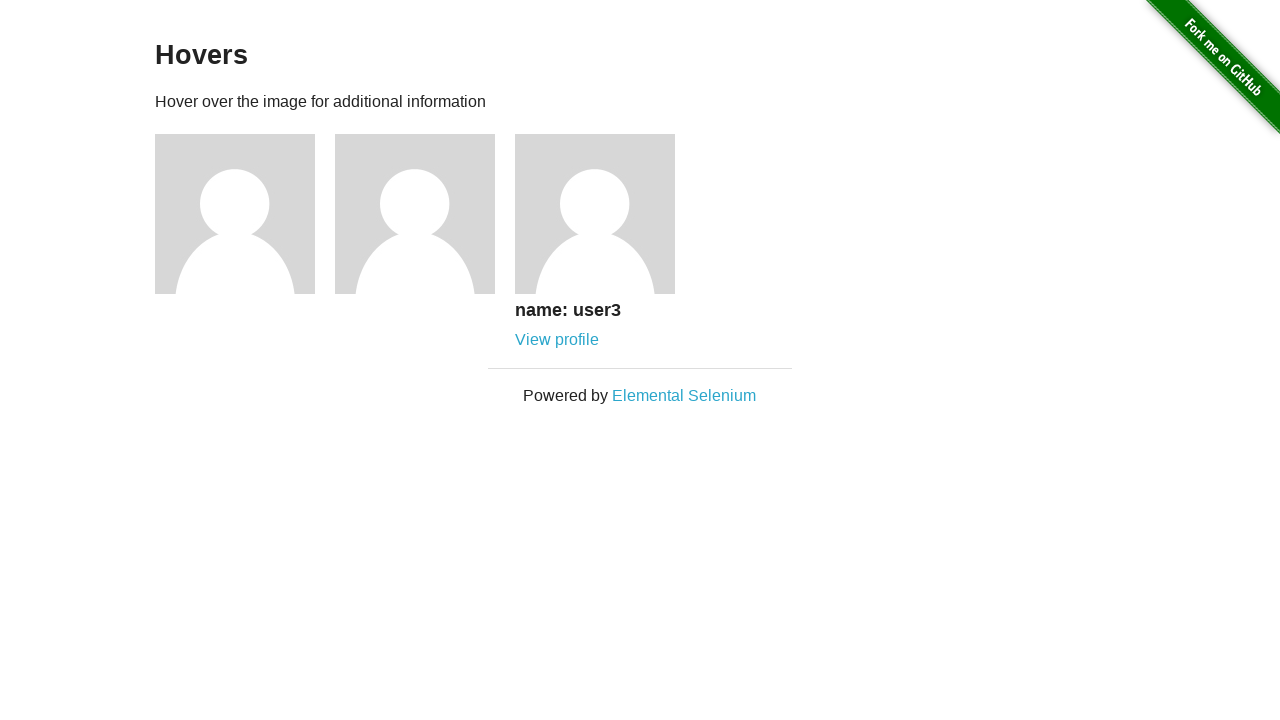

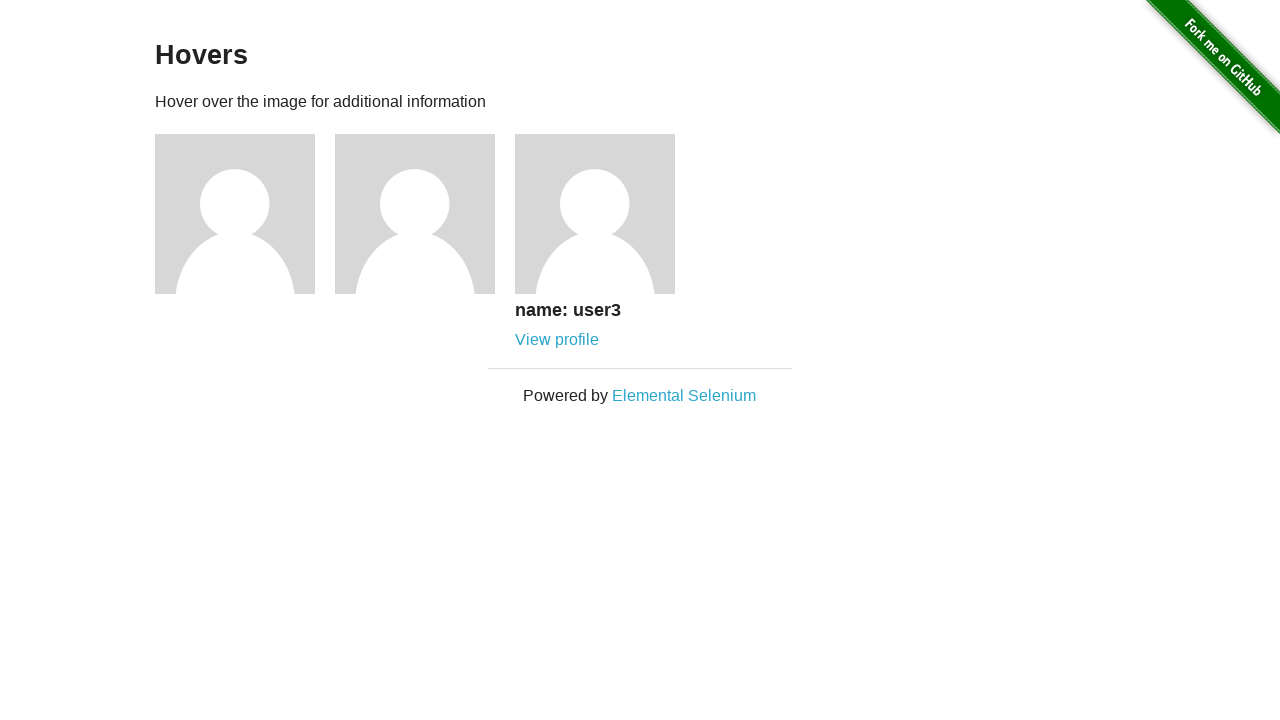